Tests checkbox functionality by navigating to the checkboxes page and clicking each checkbox to toggle their state

Starting URL: http://the-internet.herokuapp.com

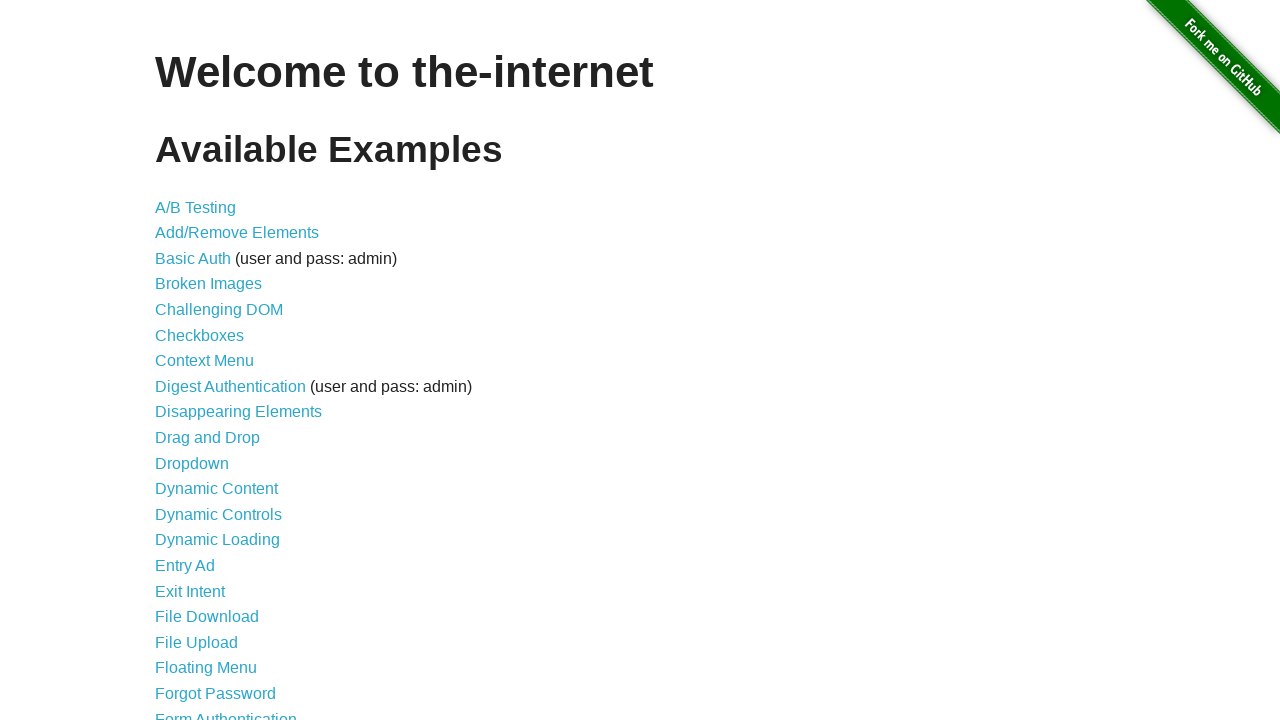

Clicked checkboxes link to navigate to checkboxes page at (200, 335) on a[href='/checkboxes']
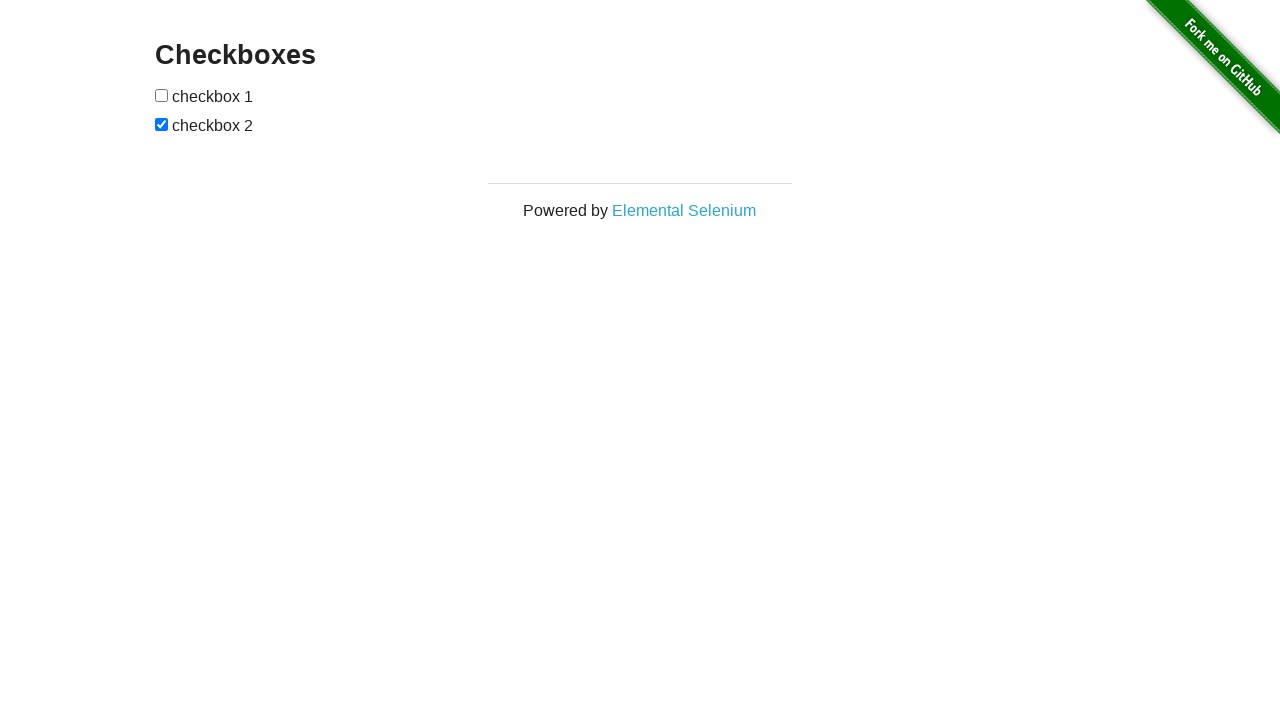

Checkboxes loaded and became visible
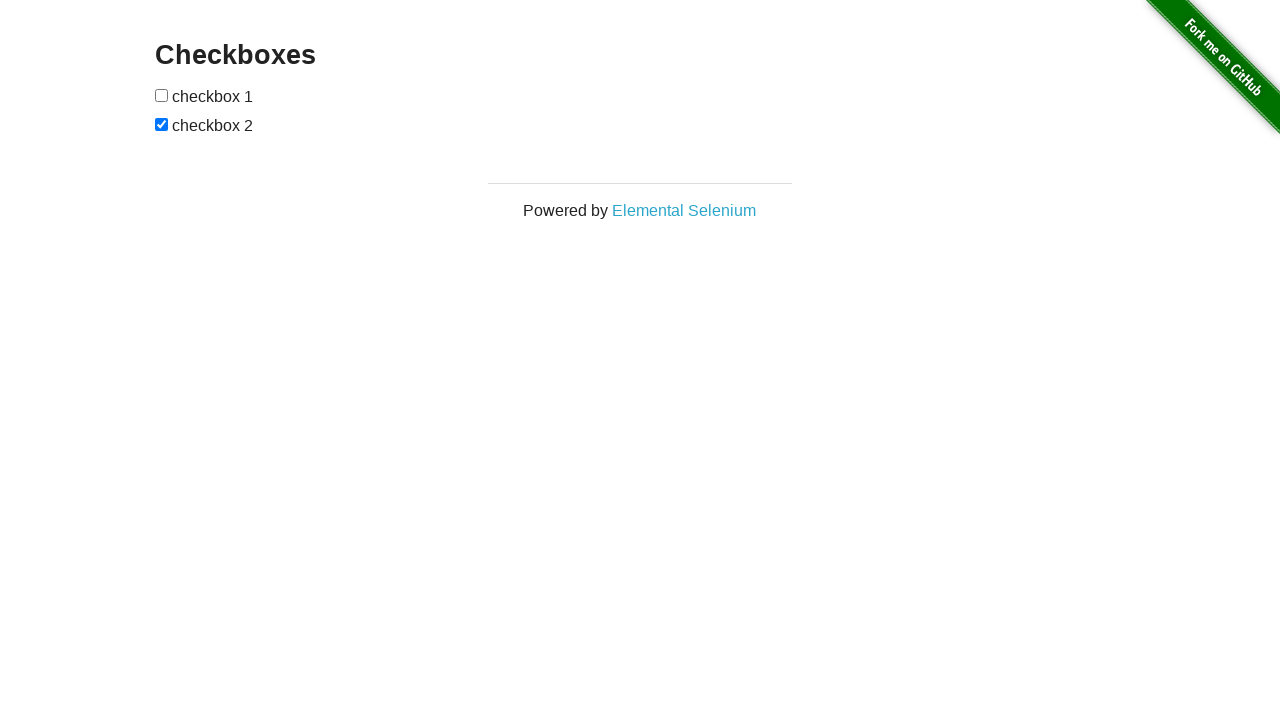

Located all checkbox elements on the page
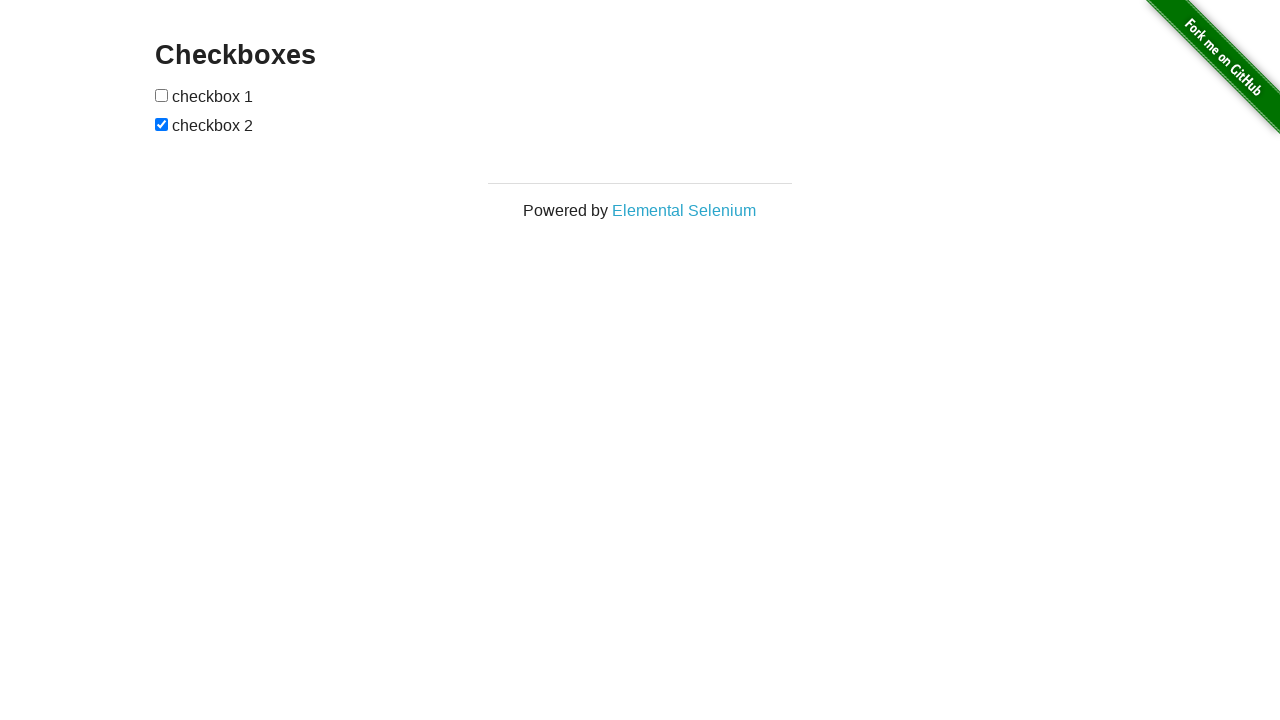

Found 2 checkboxes on the page
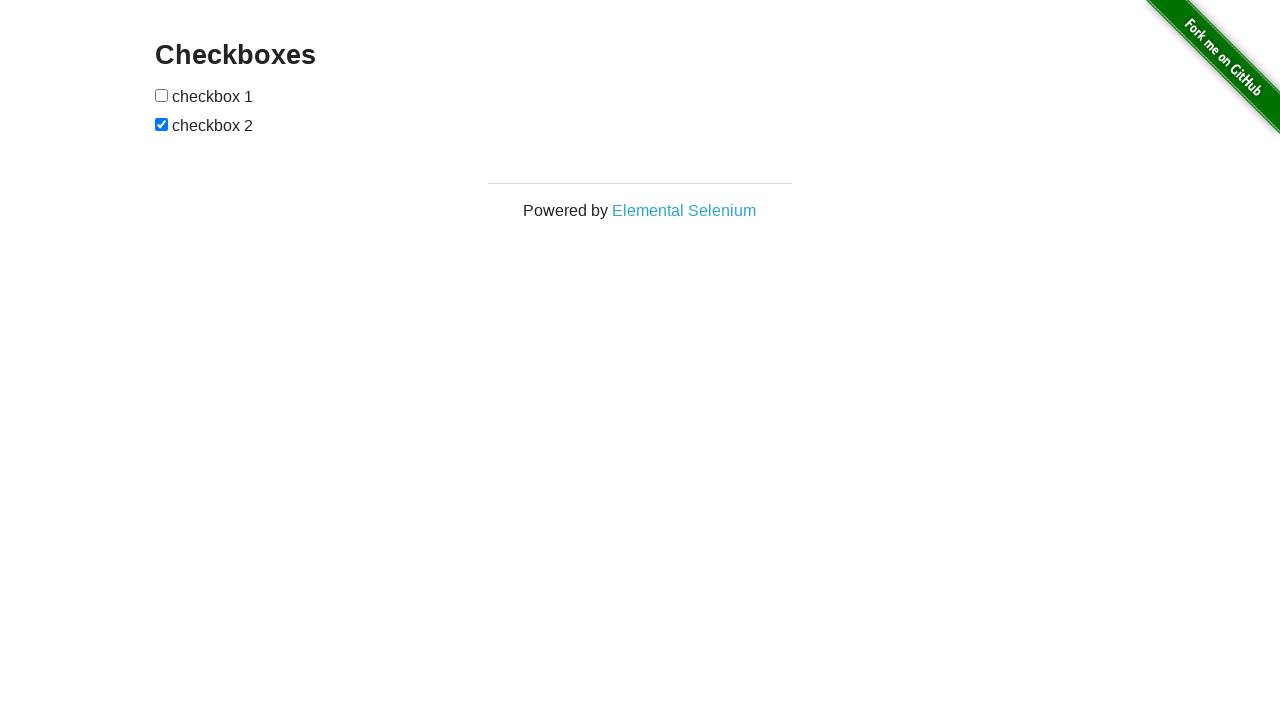

Clicked checkbox 1 to toggle its state at (162, 95) on input[type=checkbox] >> nth=0
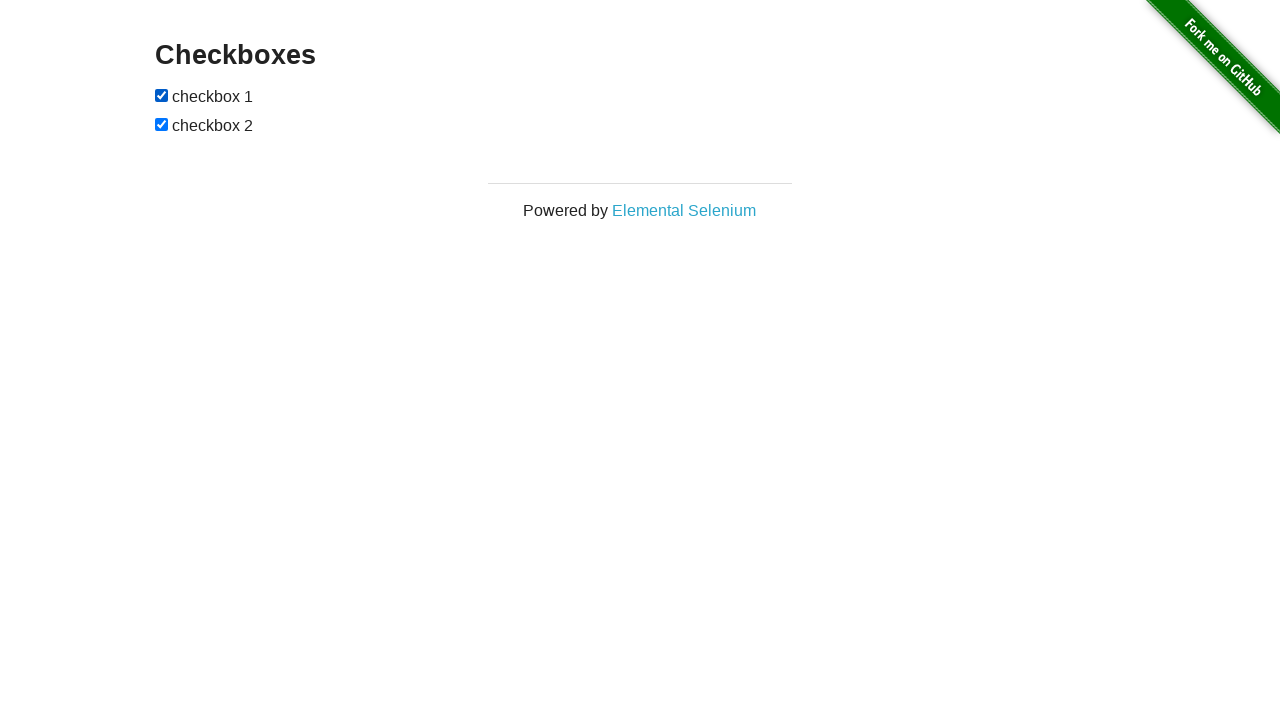

Clicked checkbox 2 to toggle its state at (162, 124) on input[type=checkbox] >> nth=1
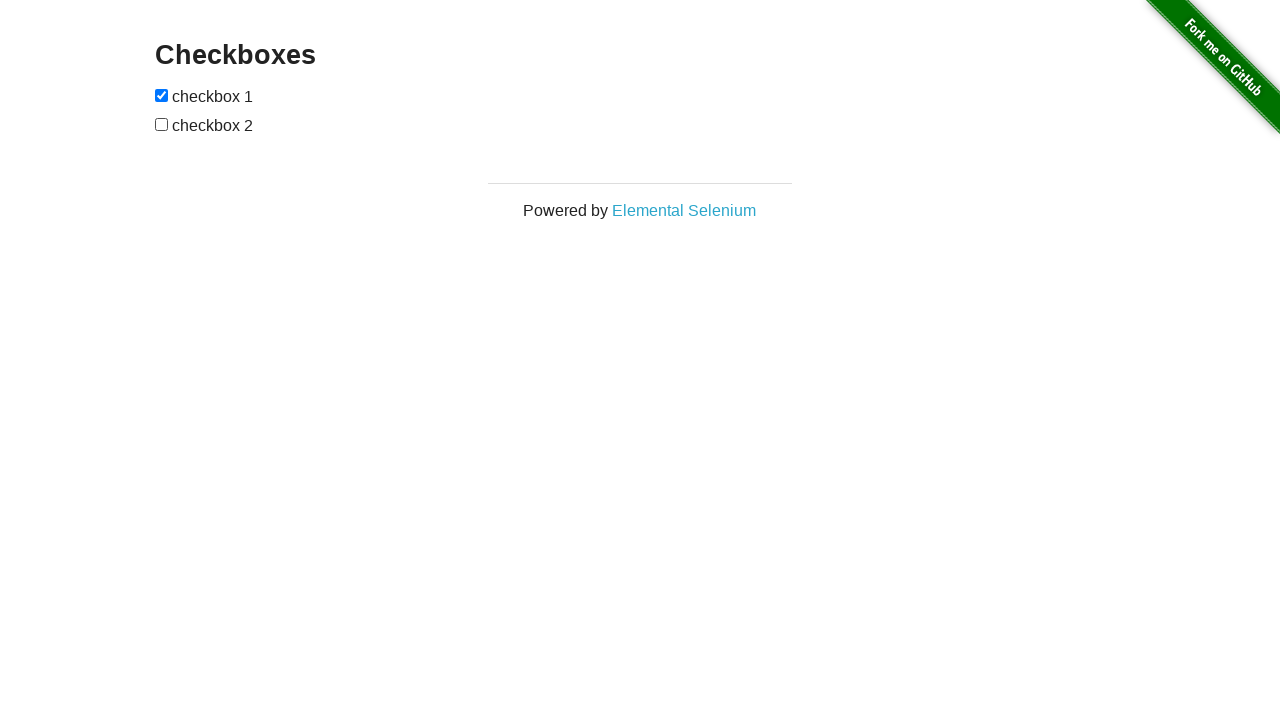

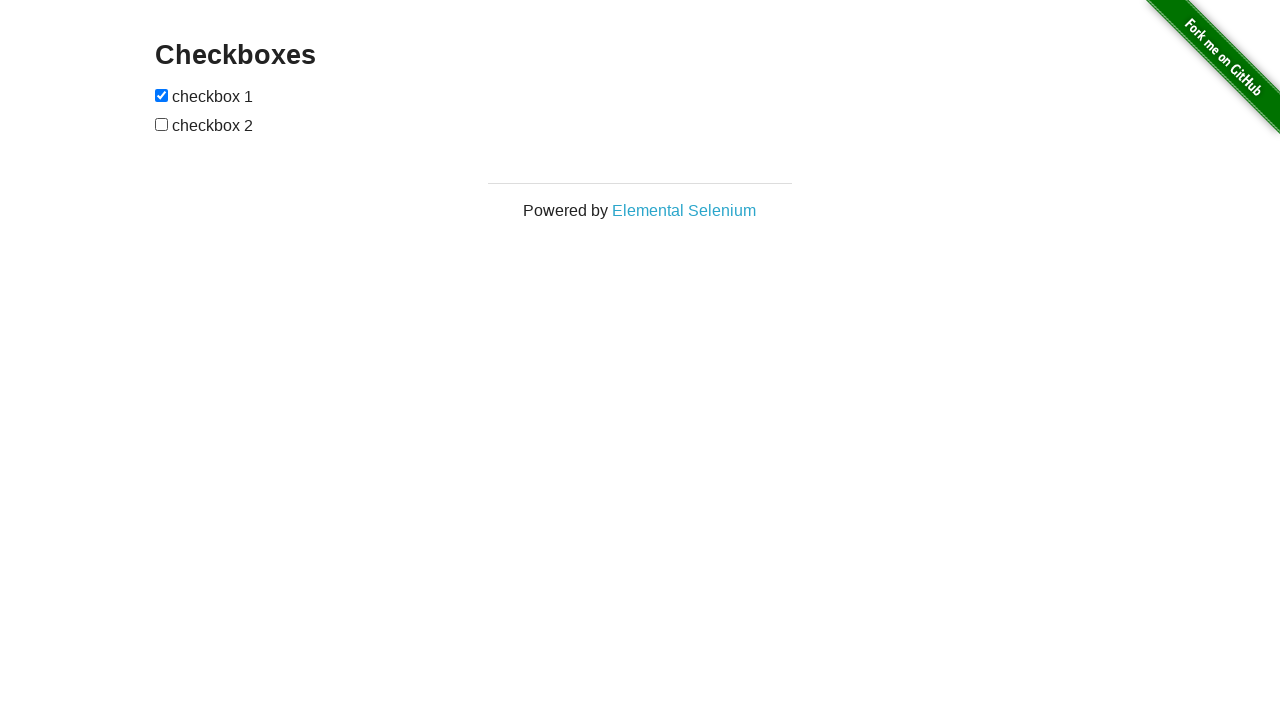